Tests color picker by setting a new color and verifying the value

Starting URL: https://bonigarcia.dev/selenium-webdriver-java/web-form.html

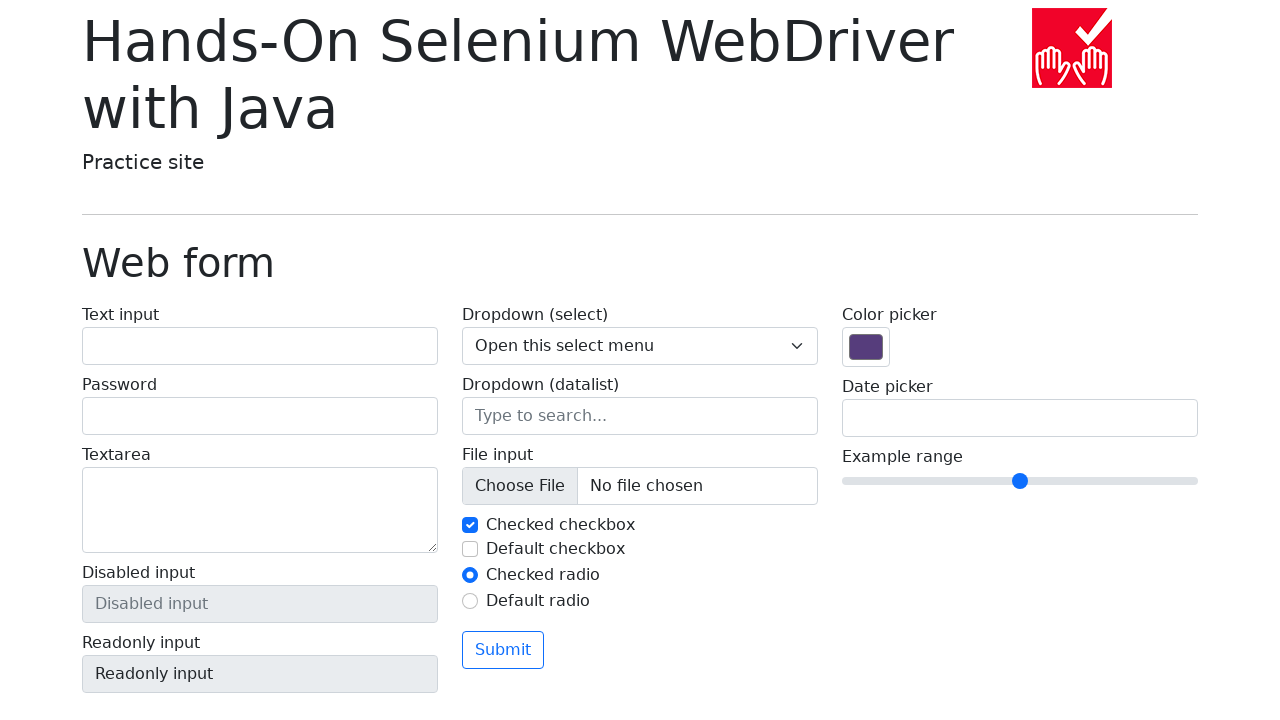

Set color picker value to #d63384 using JavaScript
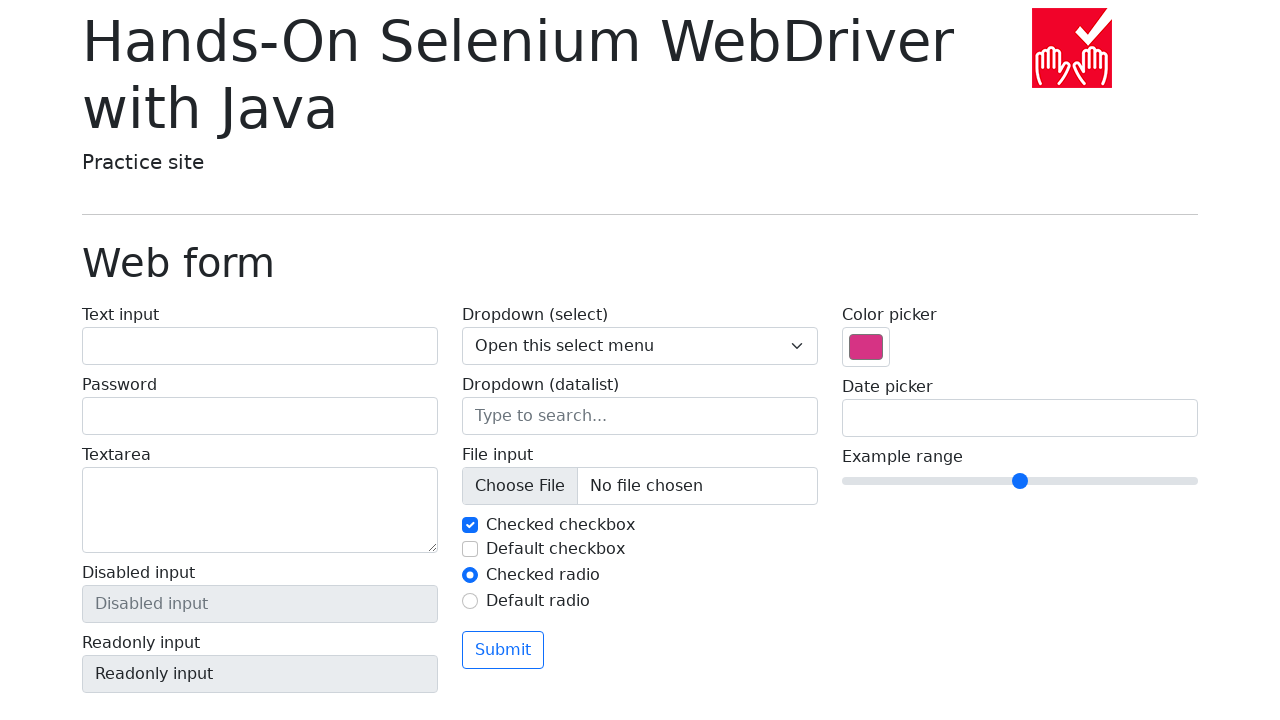

Verified color picker value matches #d63384
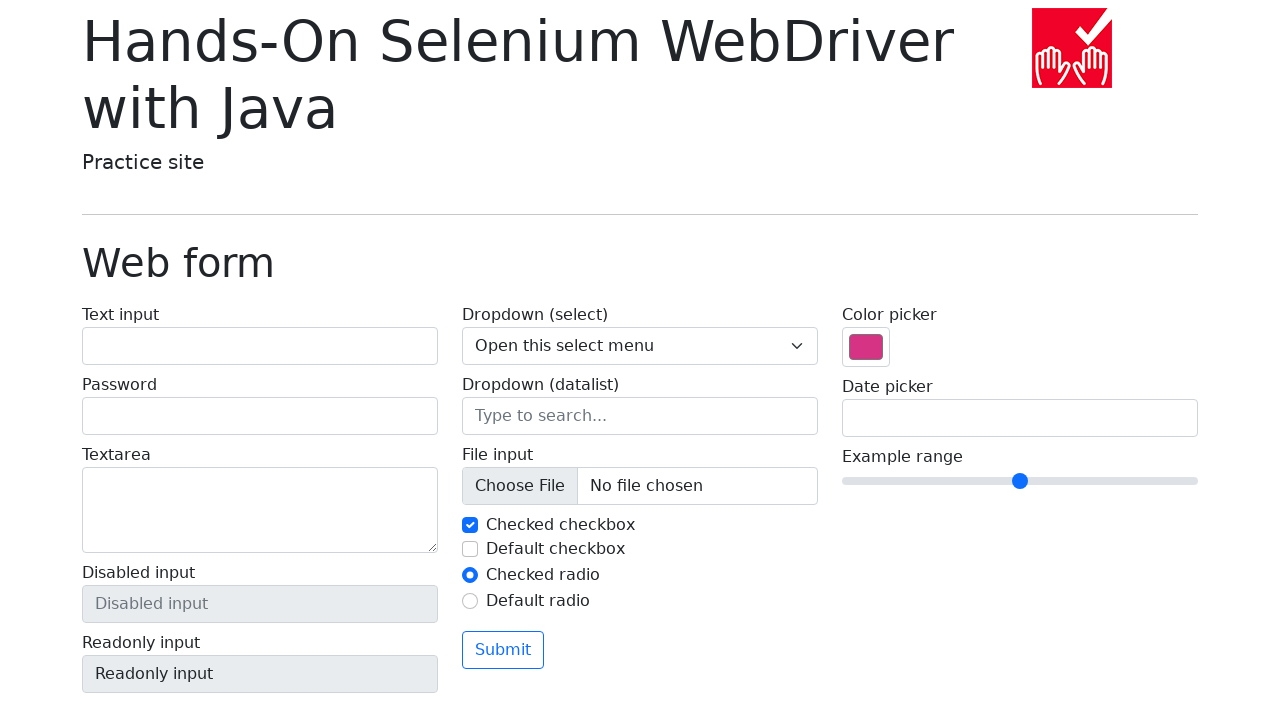

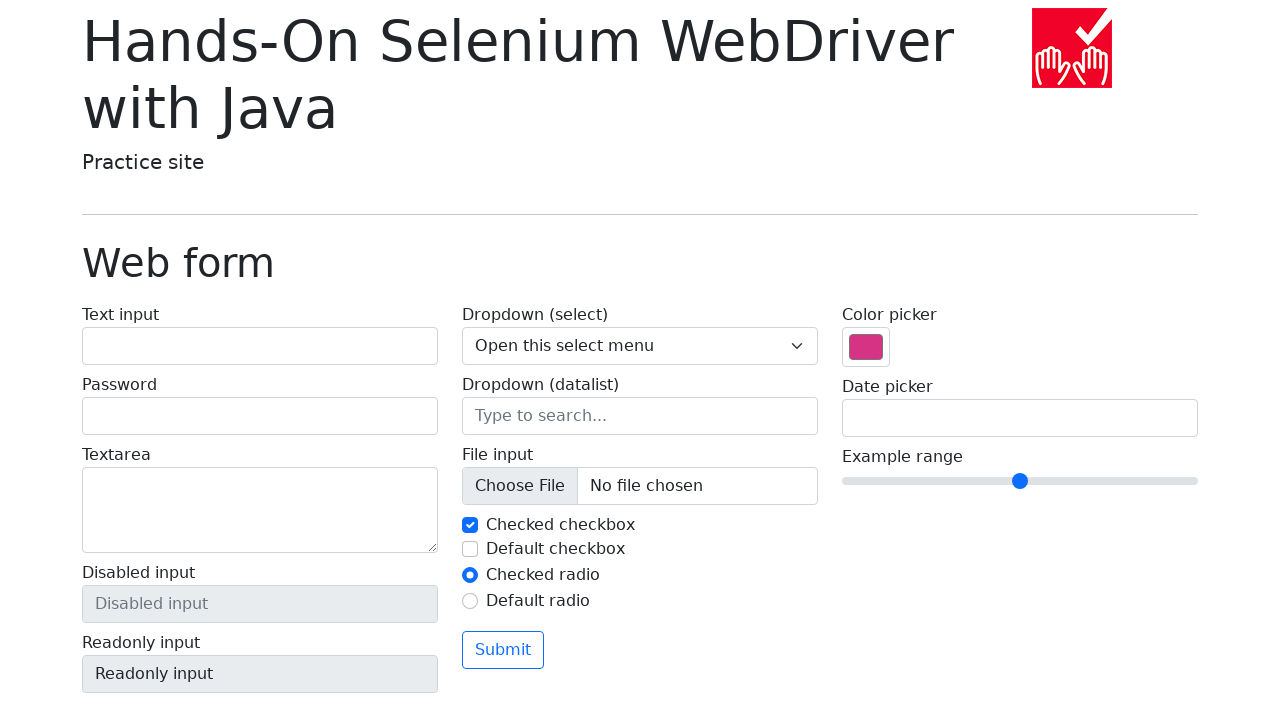